Tests dismissing a JavaScript confirm dialog and verifying the cancel message

Starting URL: https://automationfc.github.io/basic-form/index.html

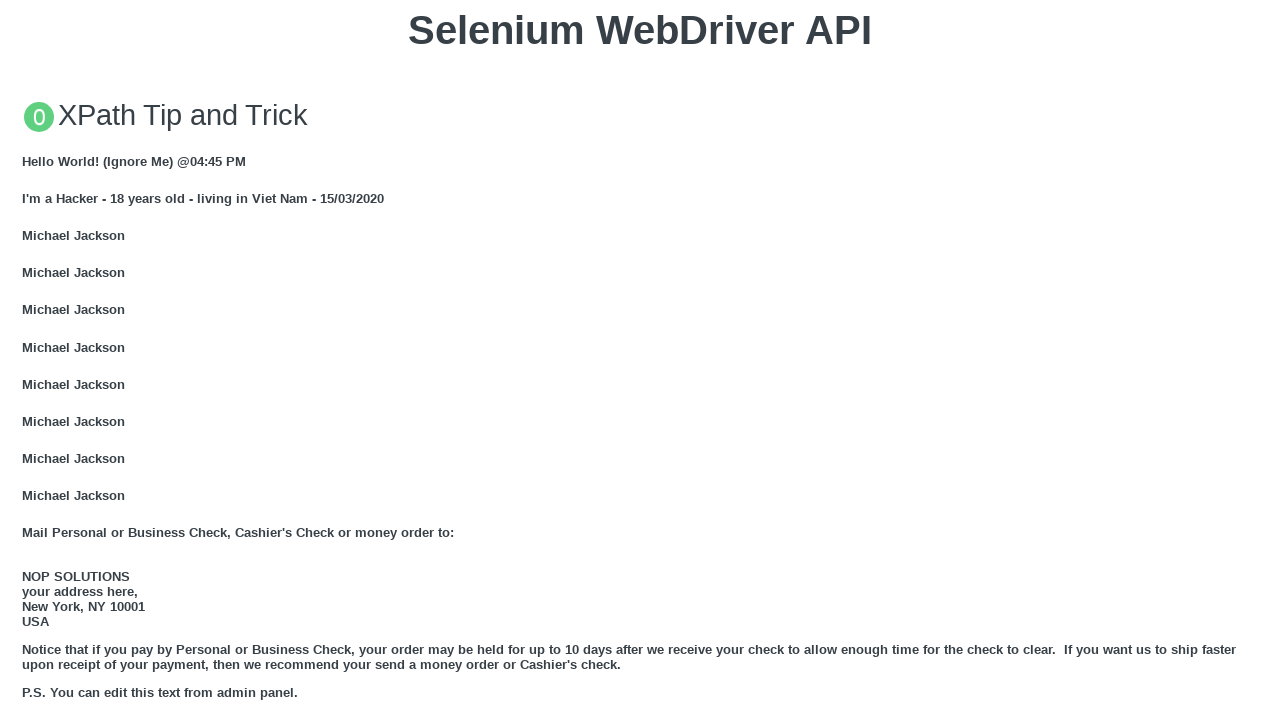

Set up dialog handler to dismiss confirm dialogs
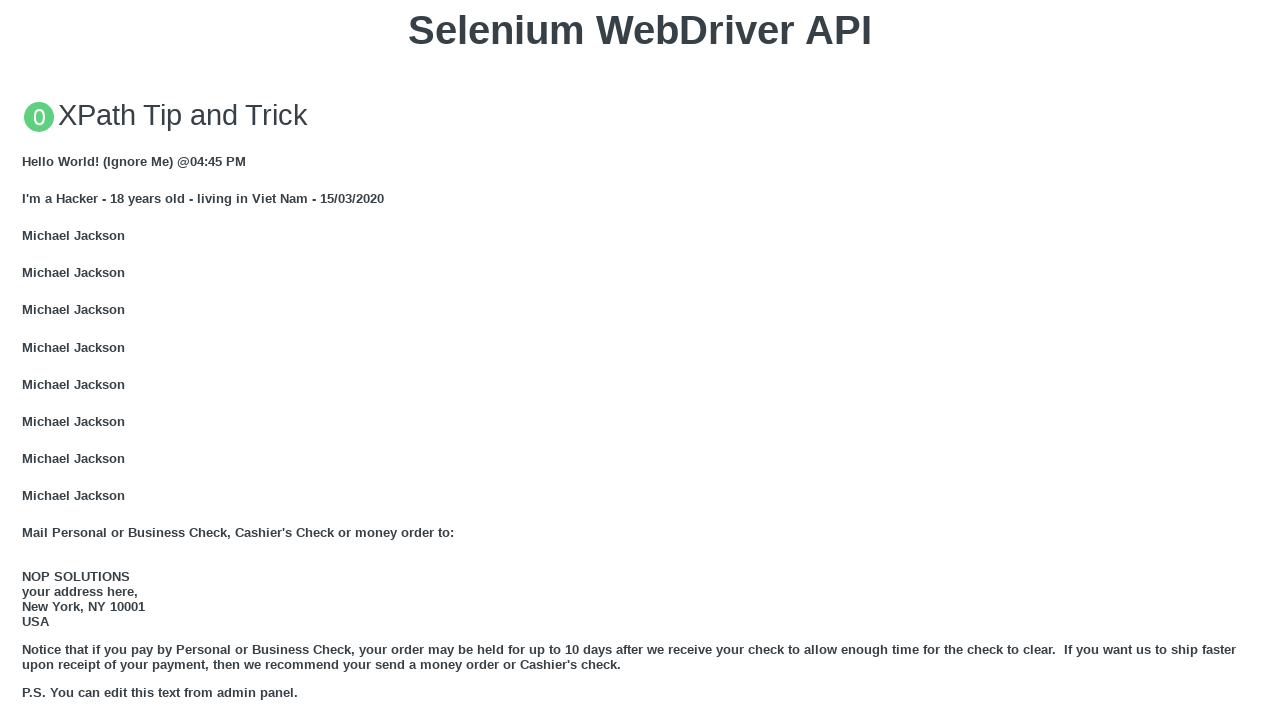

Clicked 'Click for JS Confirm' button to trigger JavaScript confirm dialog at (640, 360) on xpath=//button[text()='Click for JS Confirm']
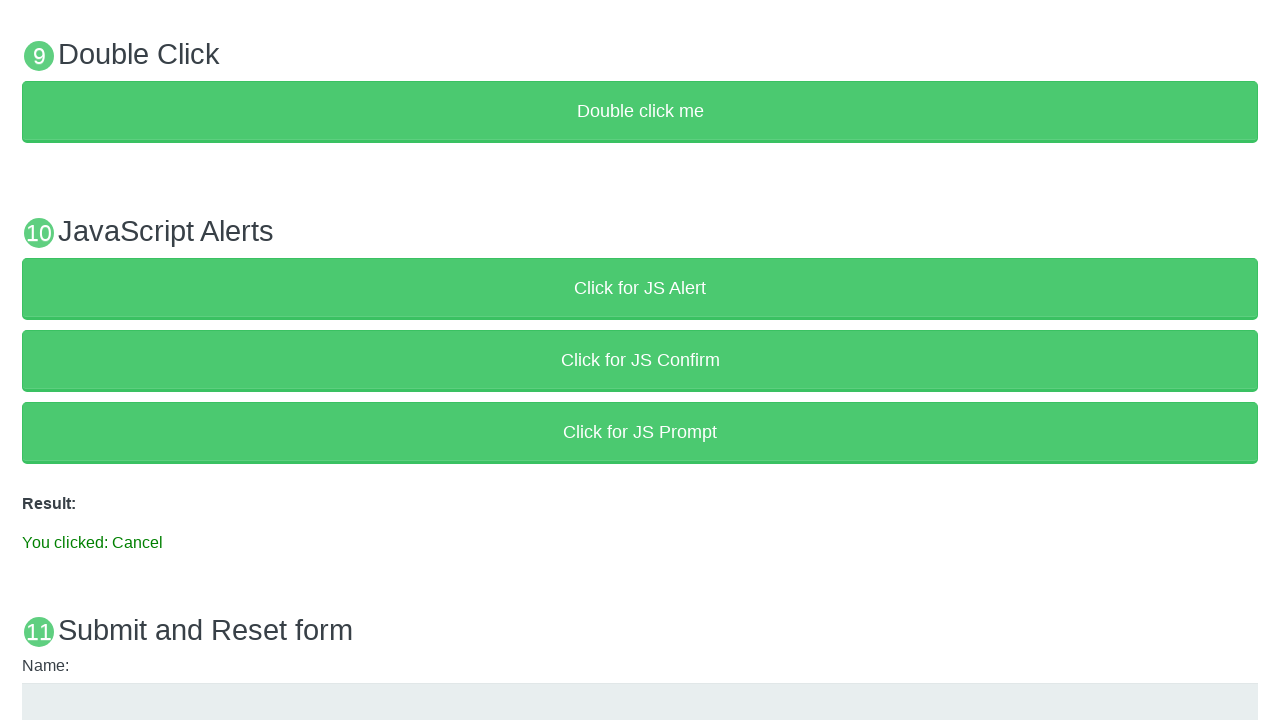

Result message element appeared after dismissing confirm dialog
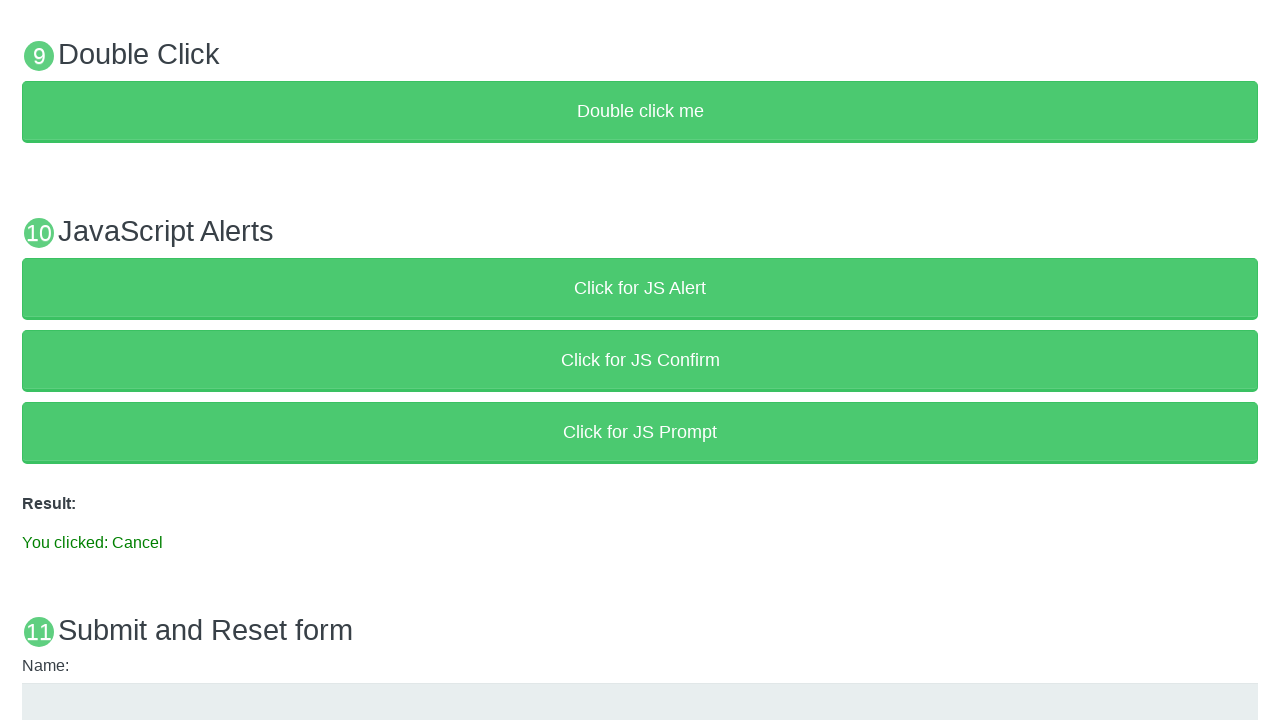

Verified that result message displays 'You clicked: Cancel'
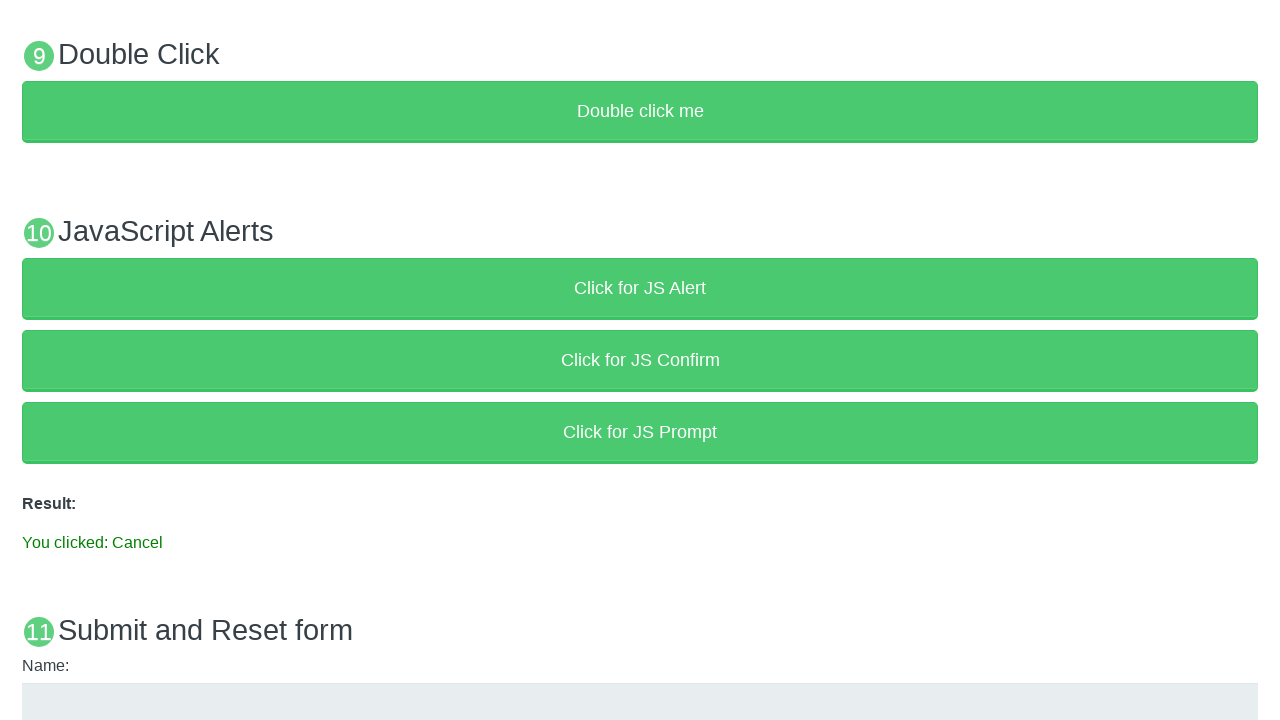

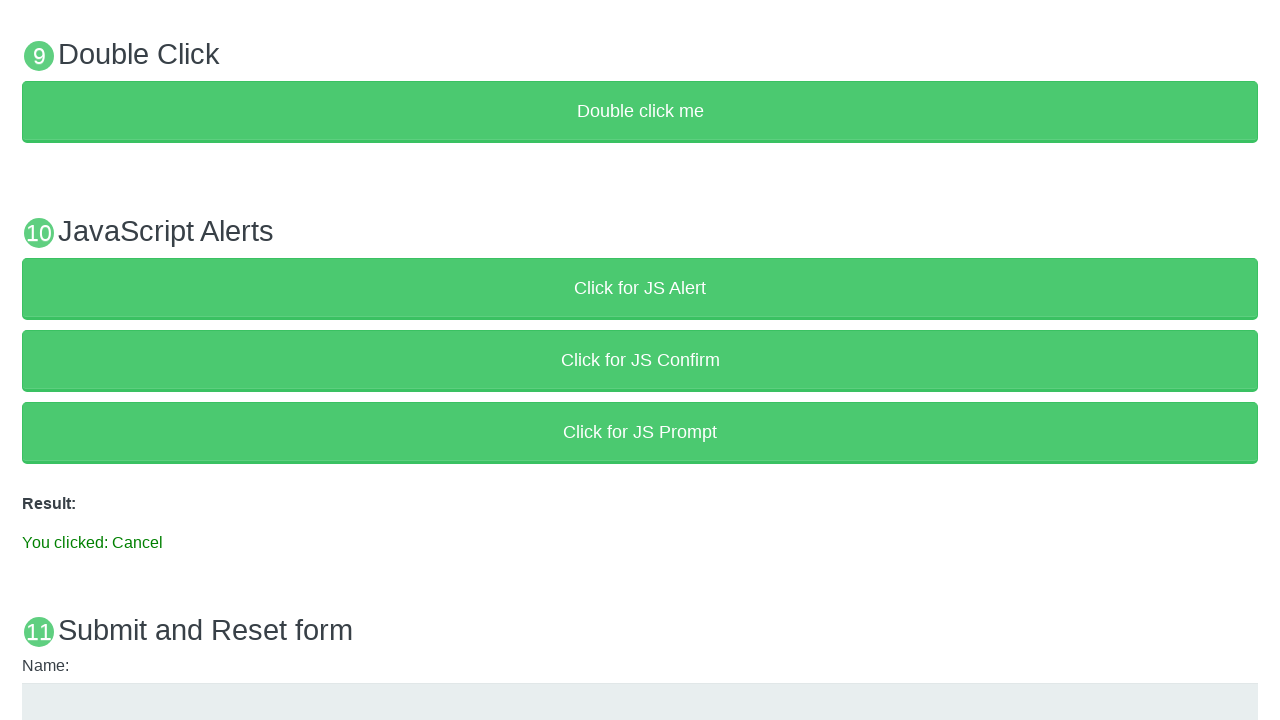